Tests back and forth navigation by clicking on A/B Testing link, verifying the page title, navigating back, and verifying the home page title

Starting URL: https://practice.cydeo.com

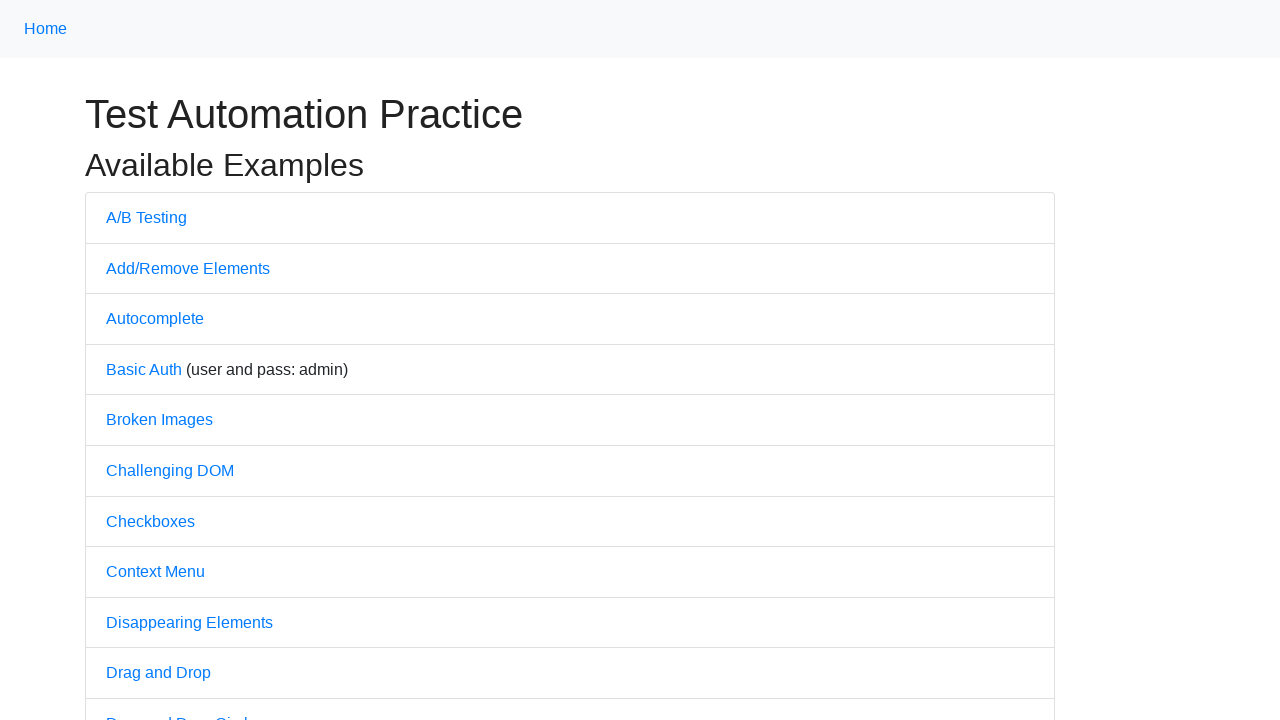

Clicked on A/B Testing link at (146, 217) on text=A/B Testing
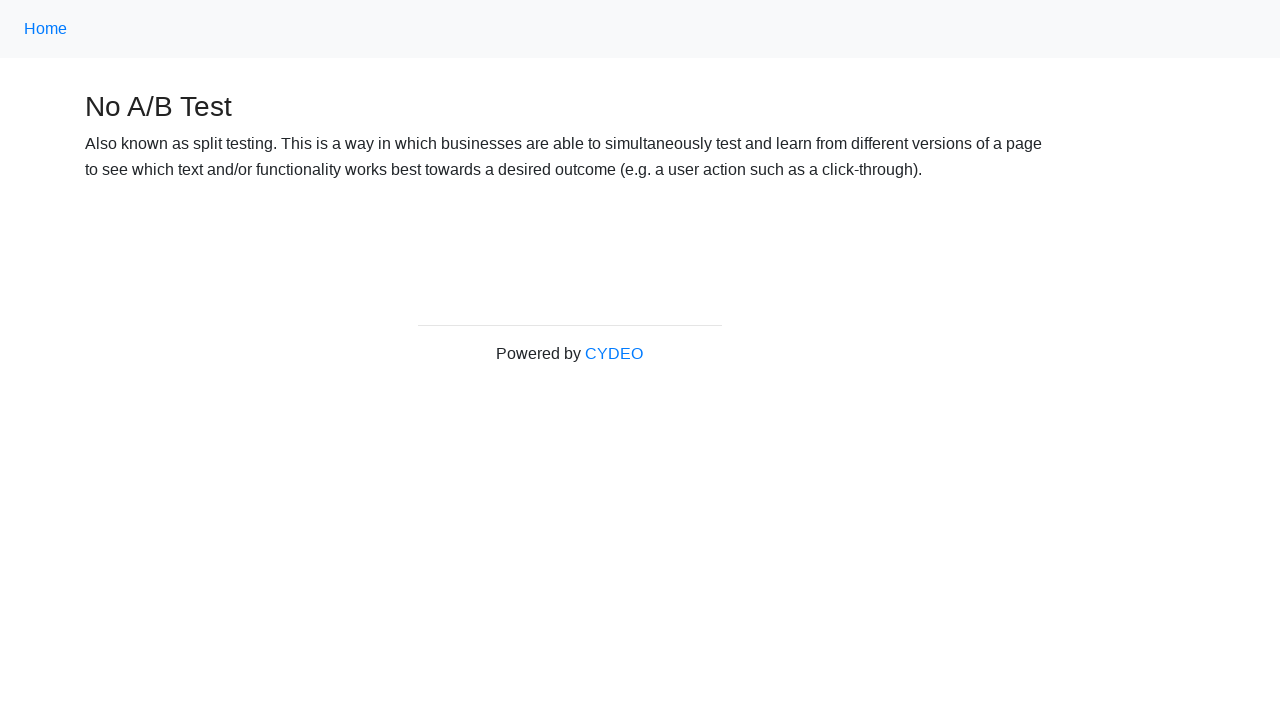

Verified page title is 'No A/B Test'
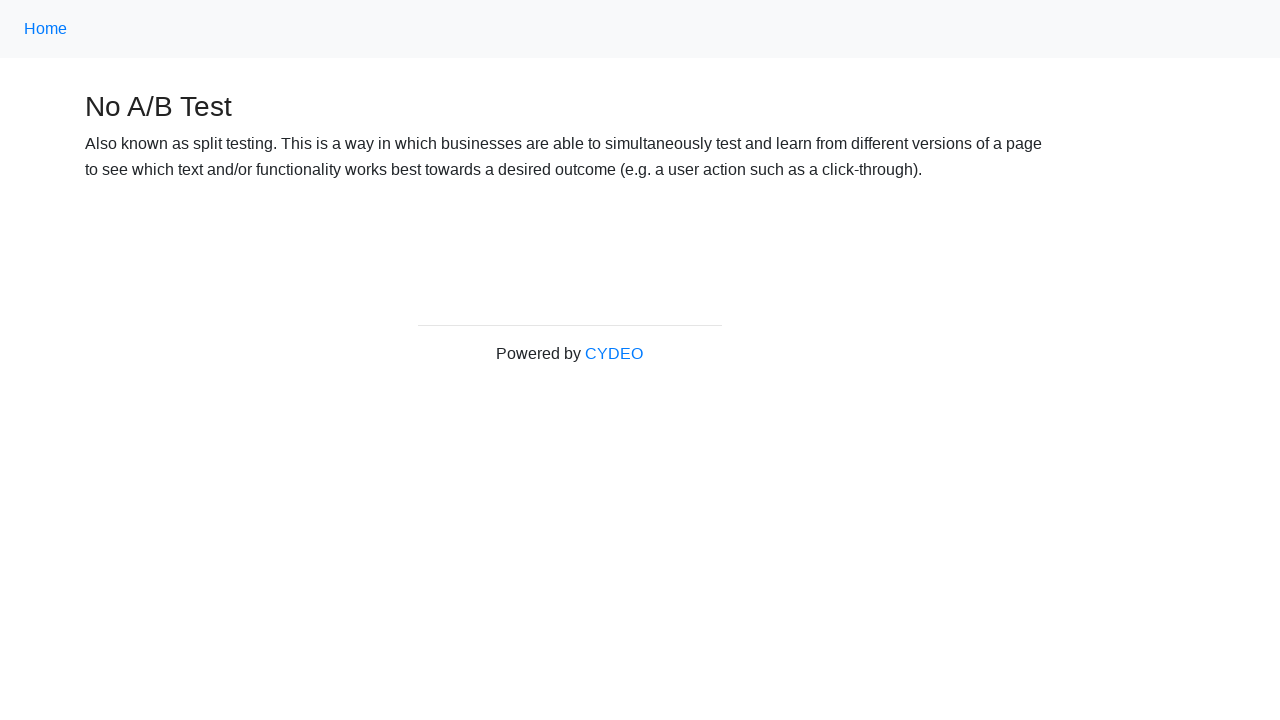

Navigated back to home page
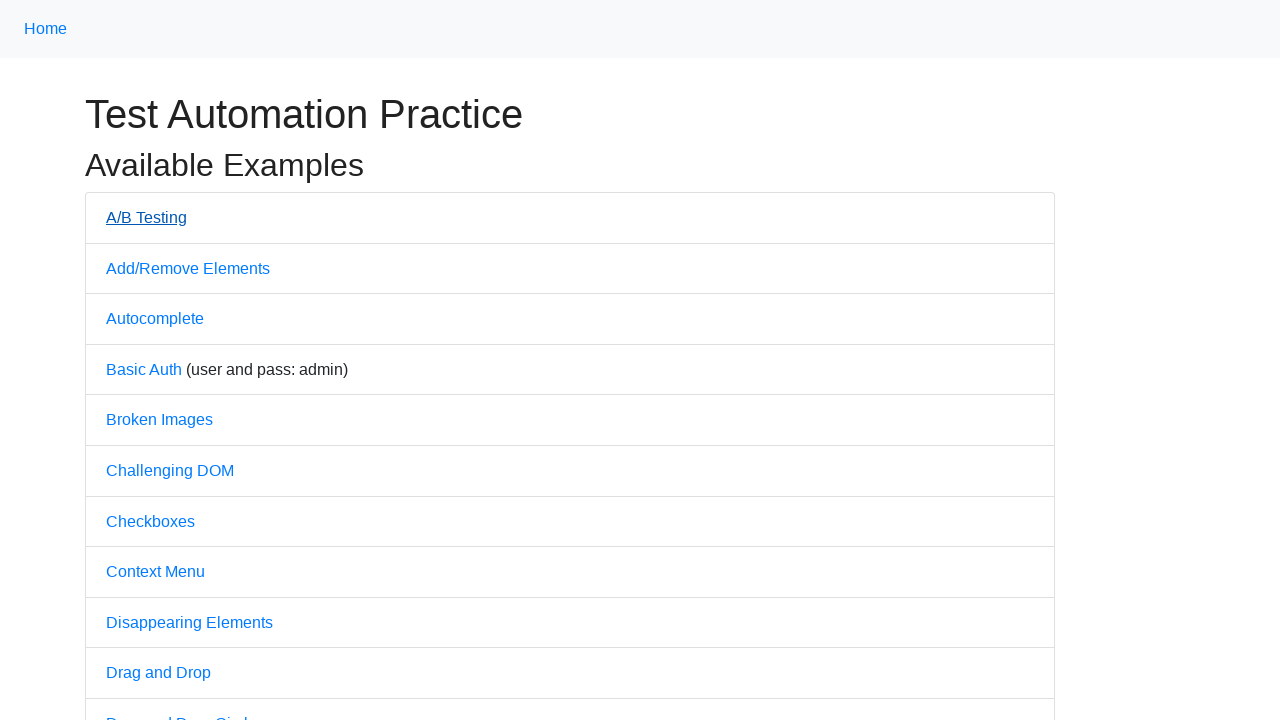

Verified page title is 'Practice'
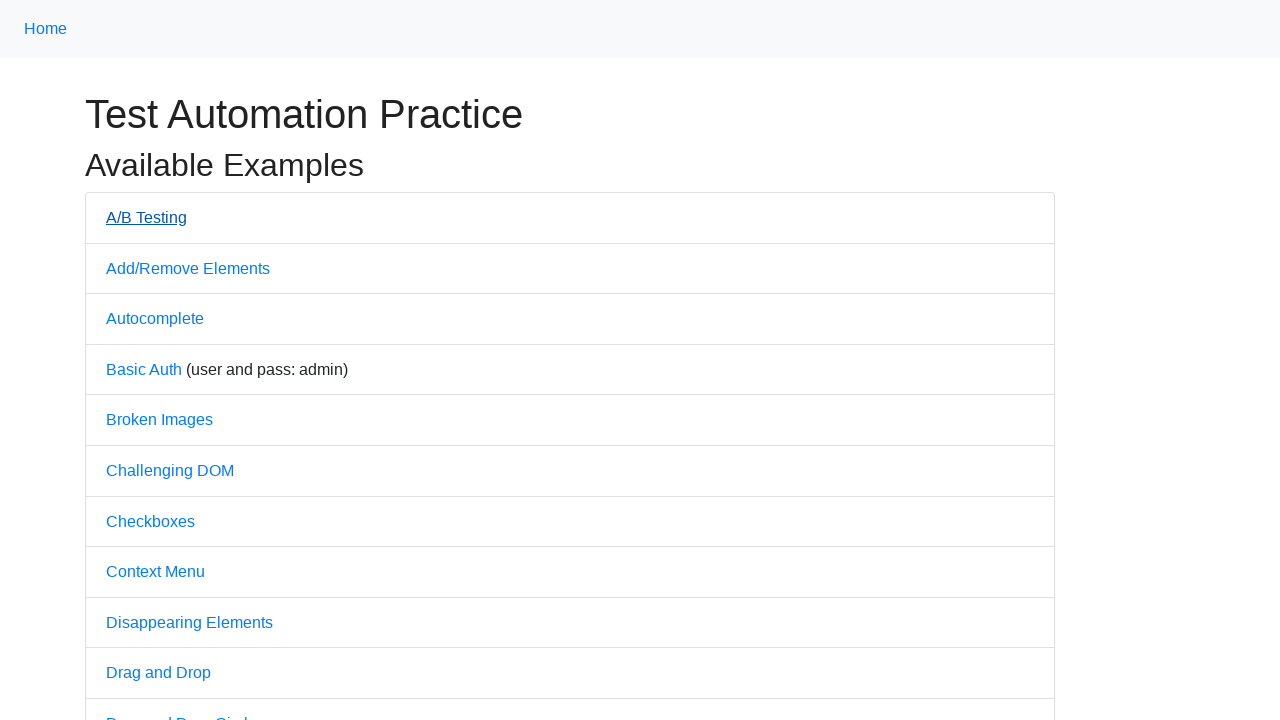

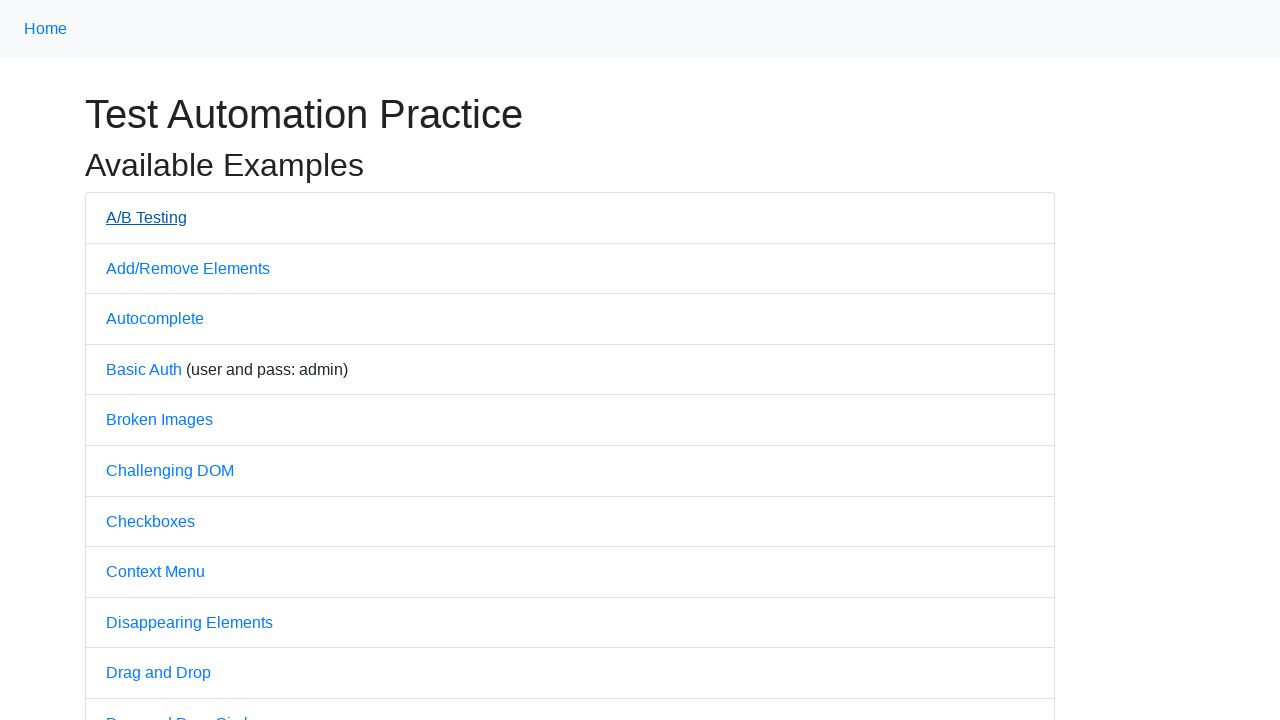